Tests that other controls are hidden when editing a todo item

Starting URL: https://demo.playwright.dev/todomvc

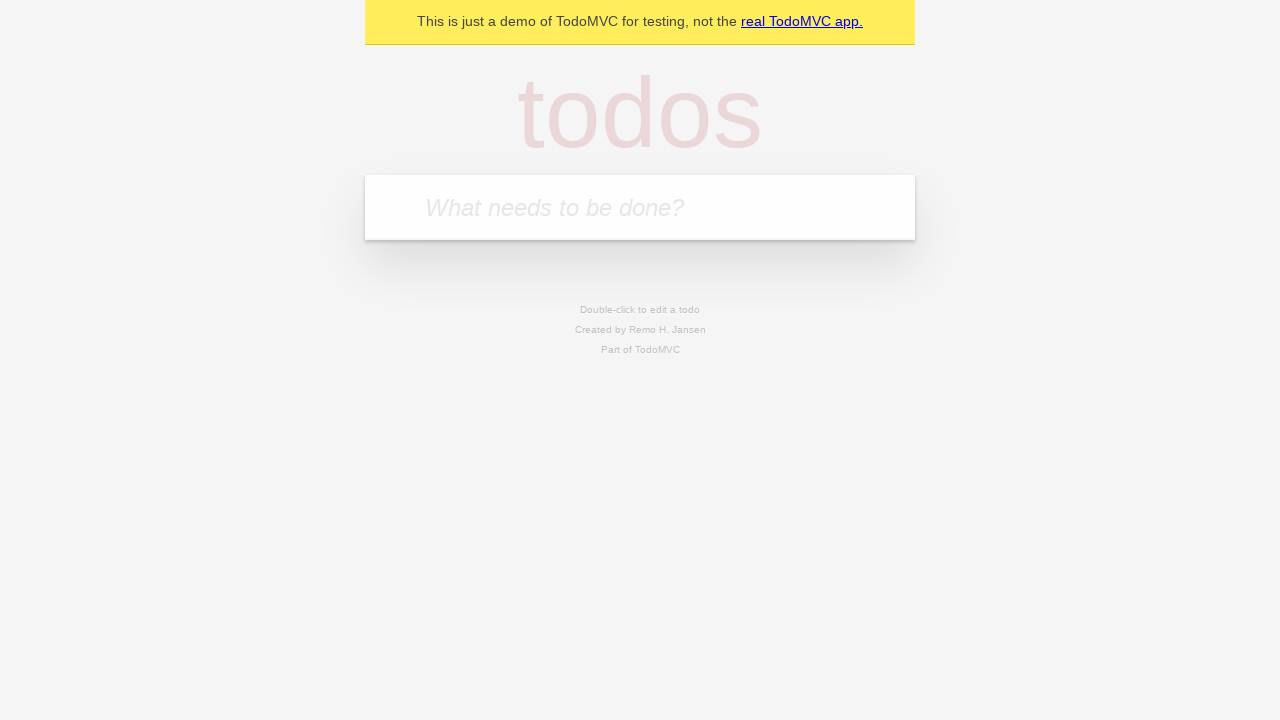

Filled input field with 'buy some cheese' on internal:attr=[placeholder="What needs to be done?"i]
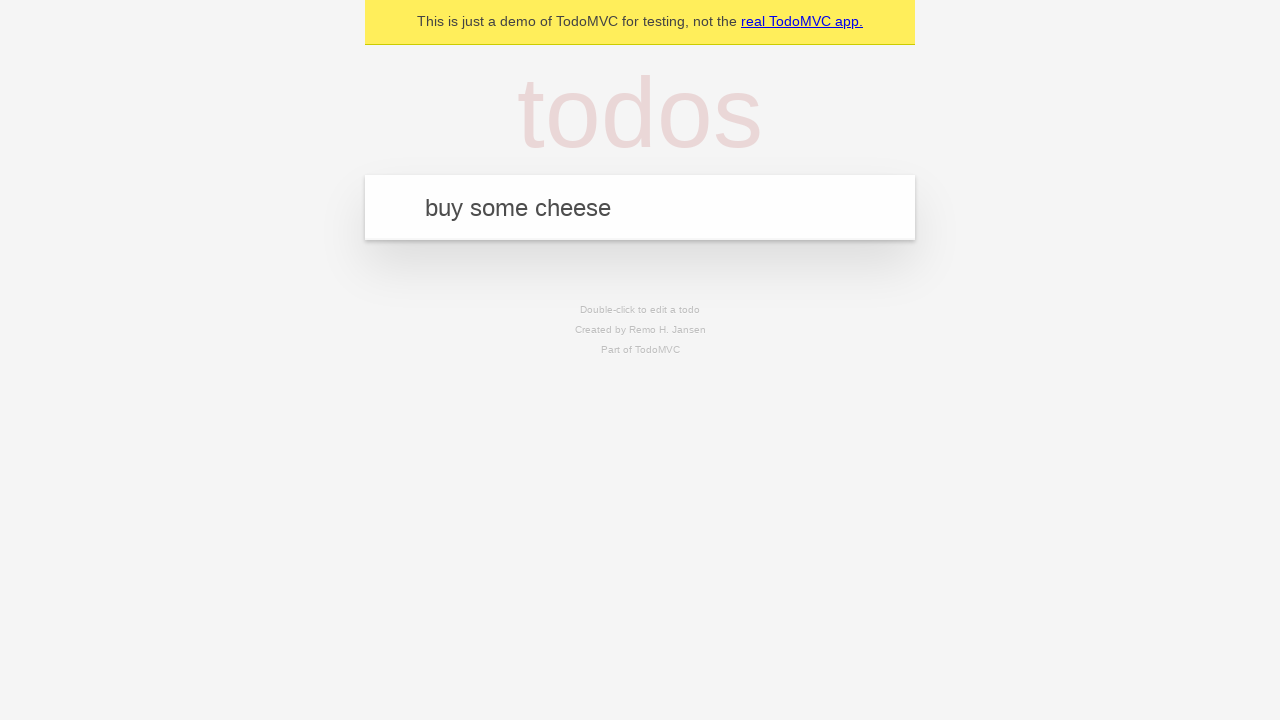

Pressed Enter to add first todo item on internal:attr=[placeholder="What needs to be done?"i]
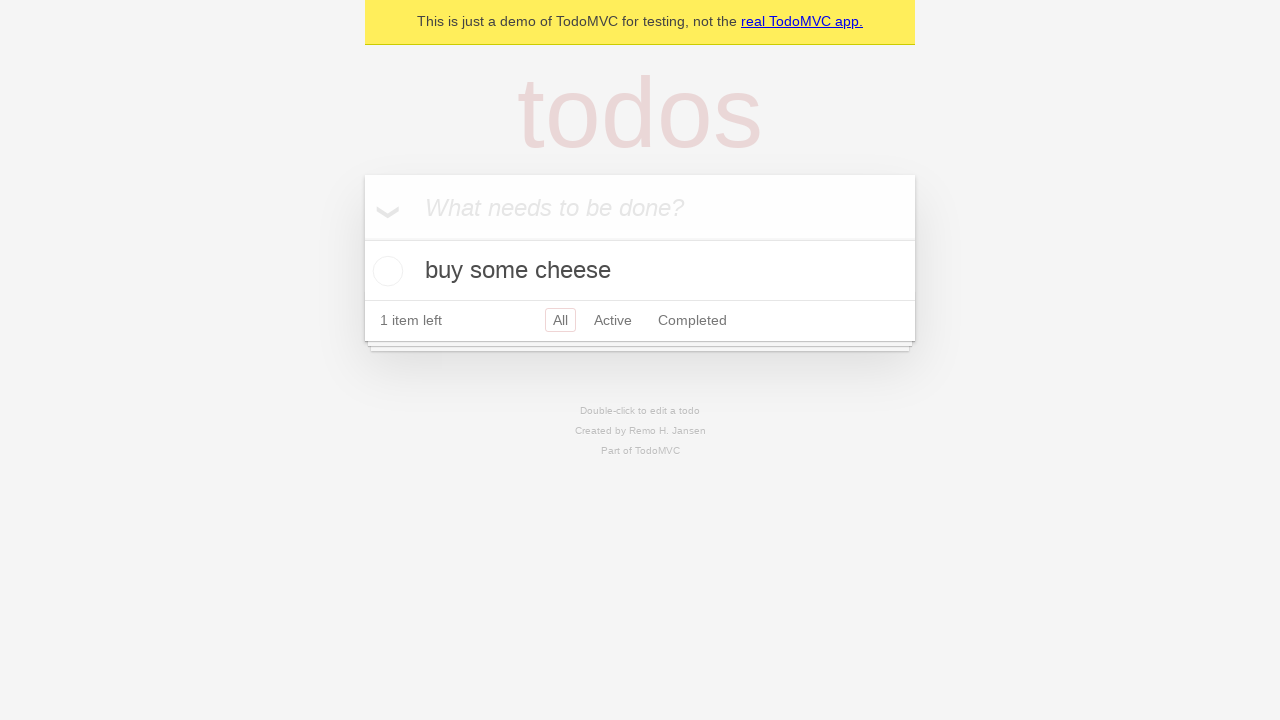

Filled input field with 'feed the cat' on internal:attr=[placeholder="What needs to be done?"i]
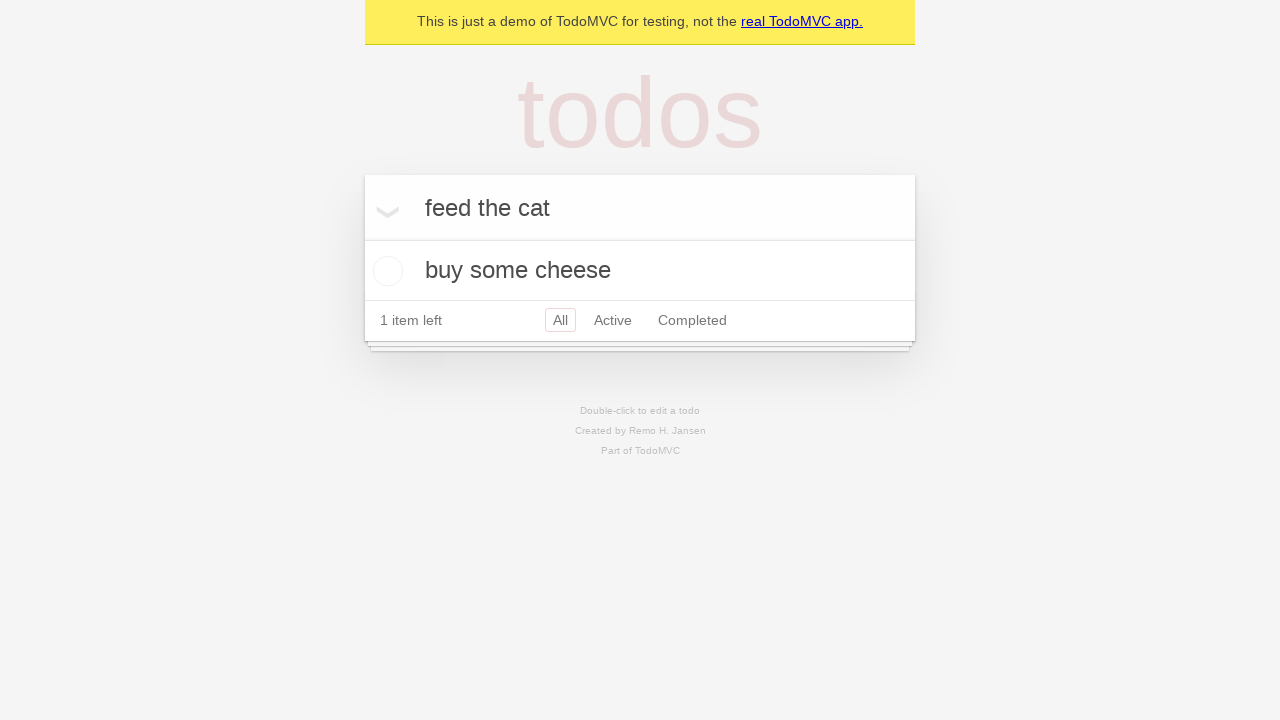

Pressed Enter to add second todo item on internal:attr=[placeholder="What needs to be done?"i]
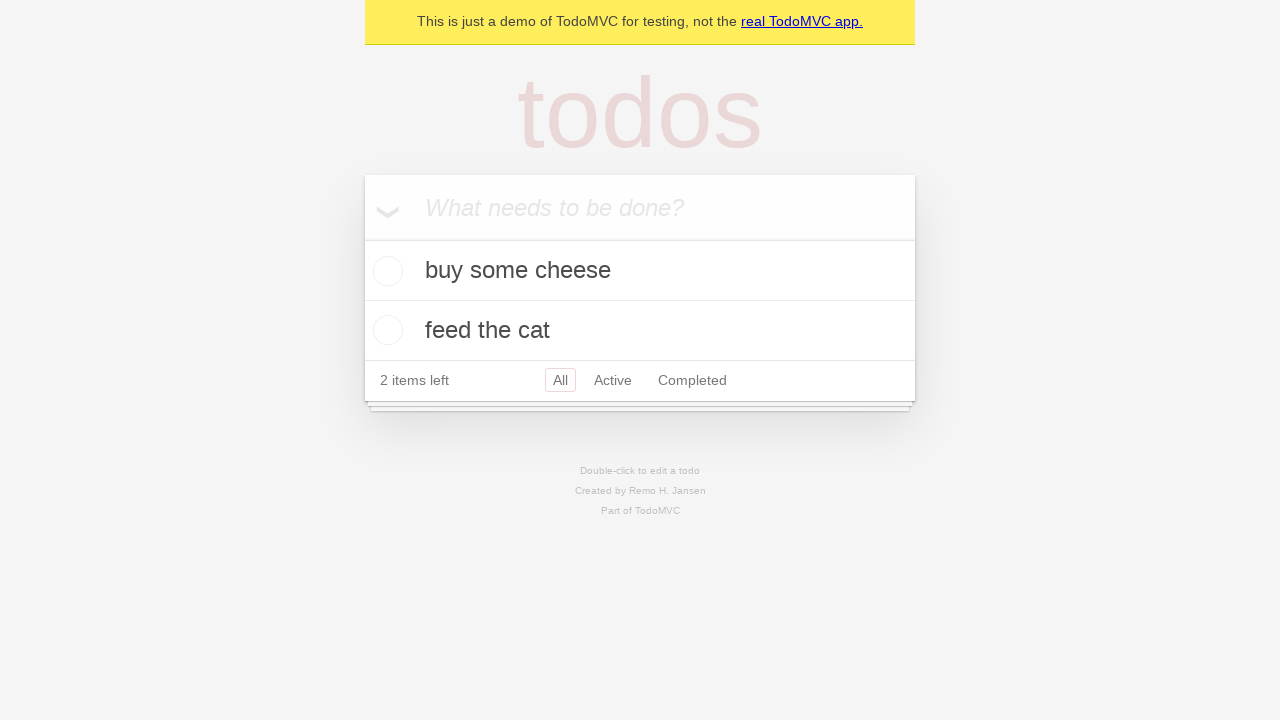

Filled input field with 'book a doctors appointment' on internal:attr=[placeholder="What needs to be done?"i]
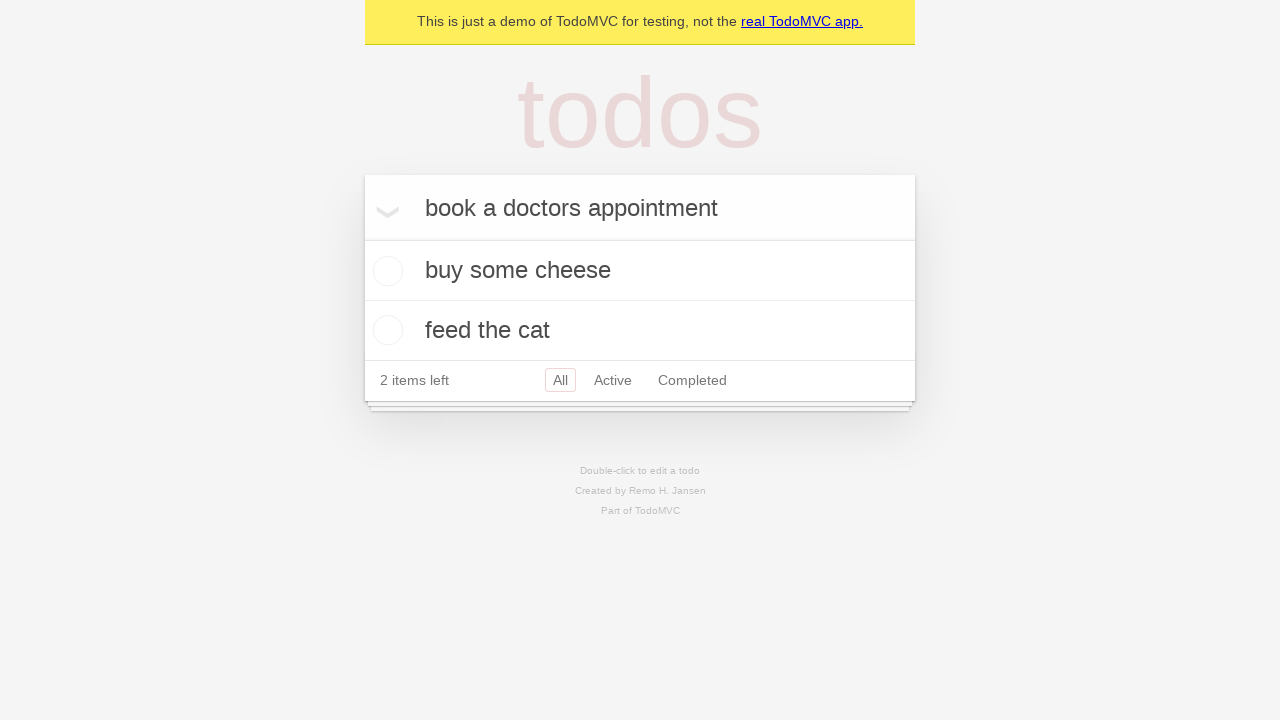

Pressed Enter to add third todo item on internal:attr=[placeholder="What needs to be done?"i]
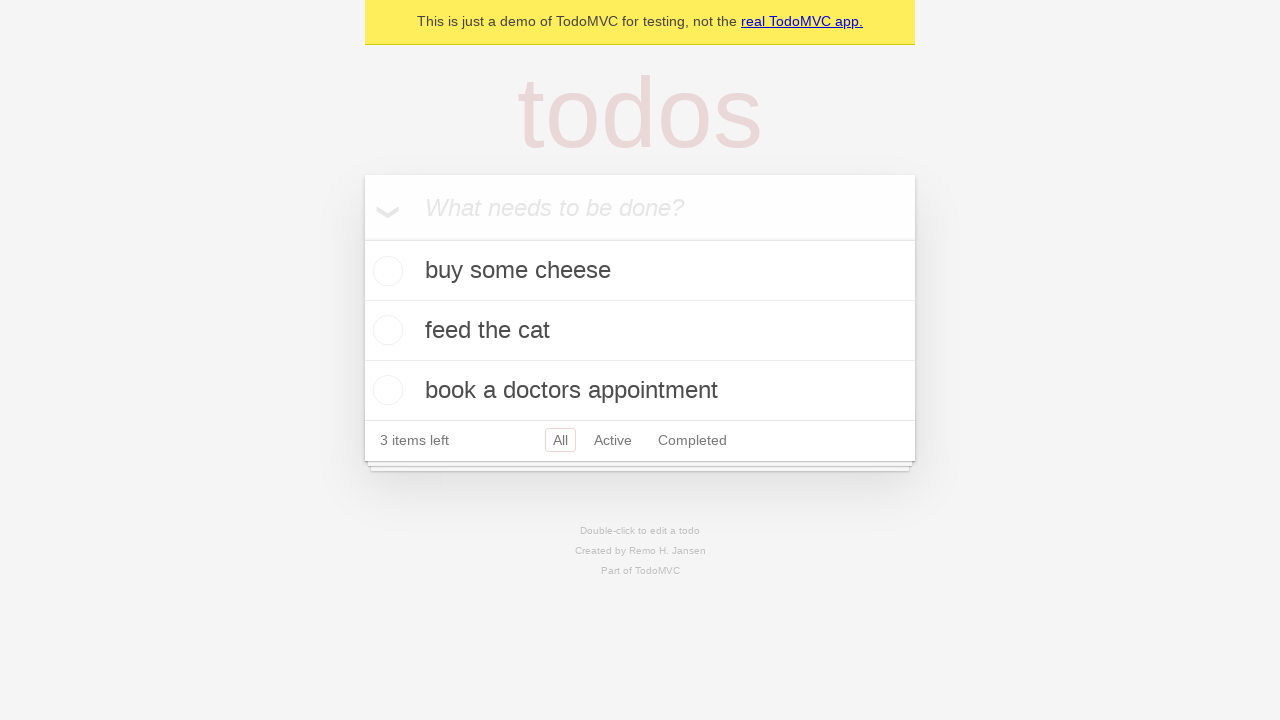

Third todo item loaded and is visible
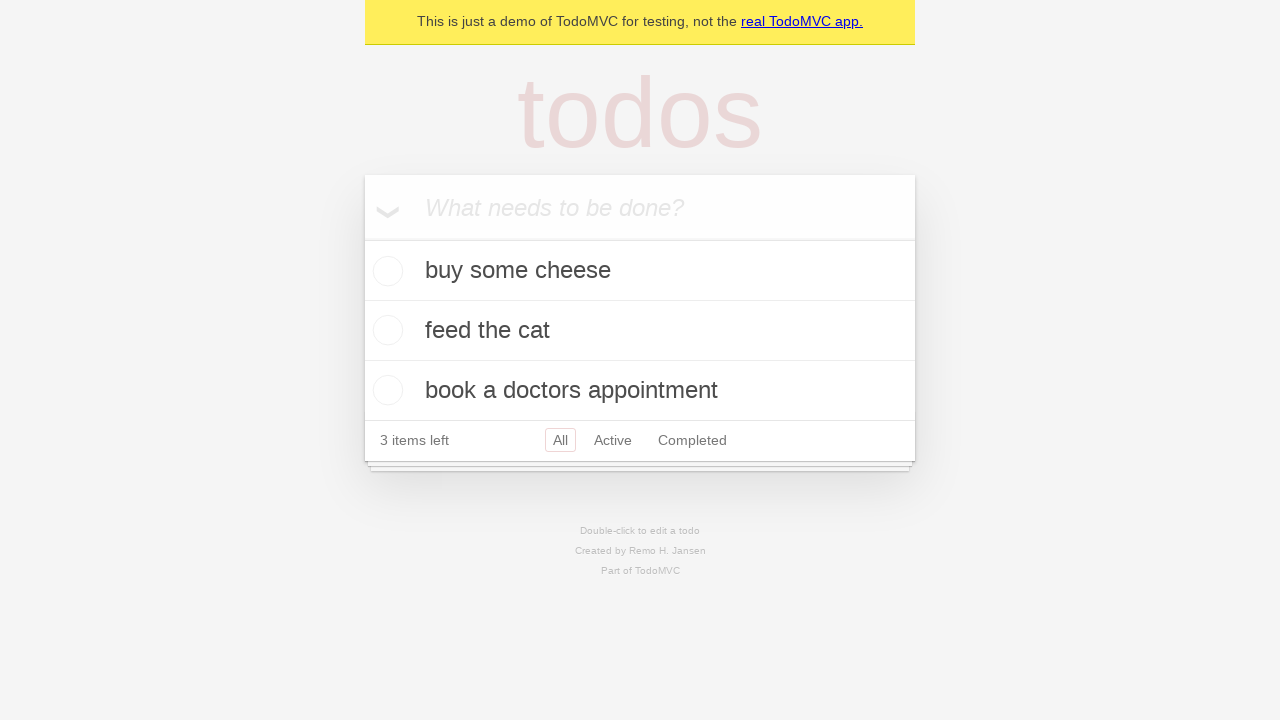

Double-clicked second todo item to enter edit mode at (640, 331) on [data-testid='todo-item'] >> nth=1
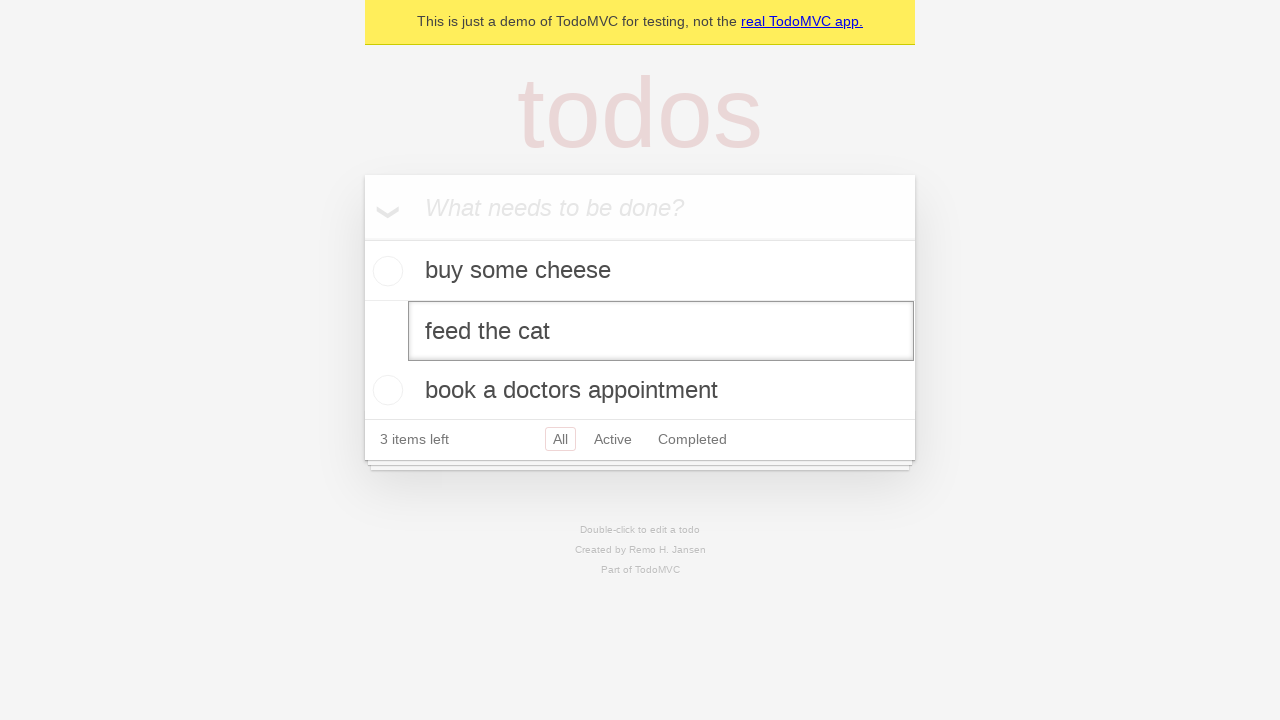

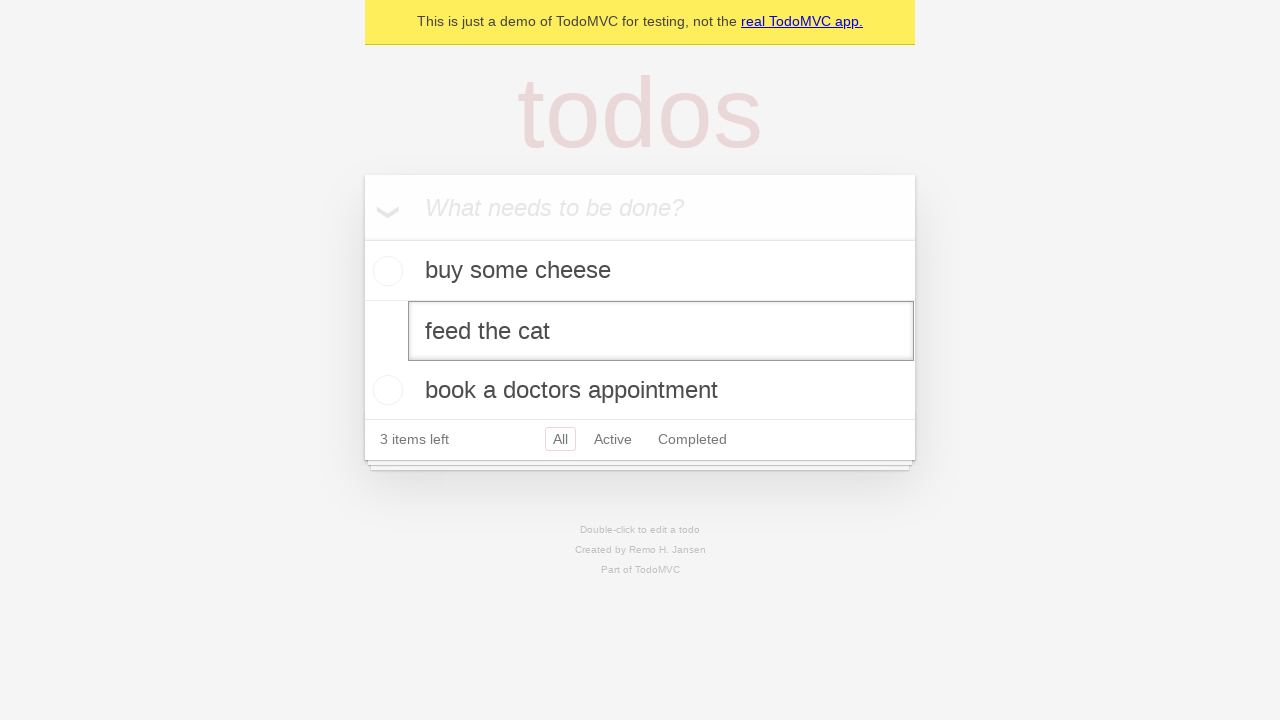